Tests handling of JavaScript alert popup by entering a name, clicking a confirm button, and accepting the alert dialog

Starting URL: https://rahulshettyacademy.com/AutomationPractice/

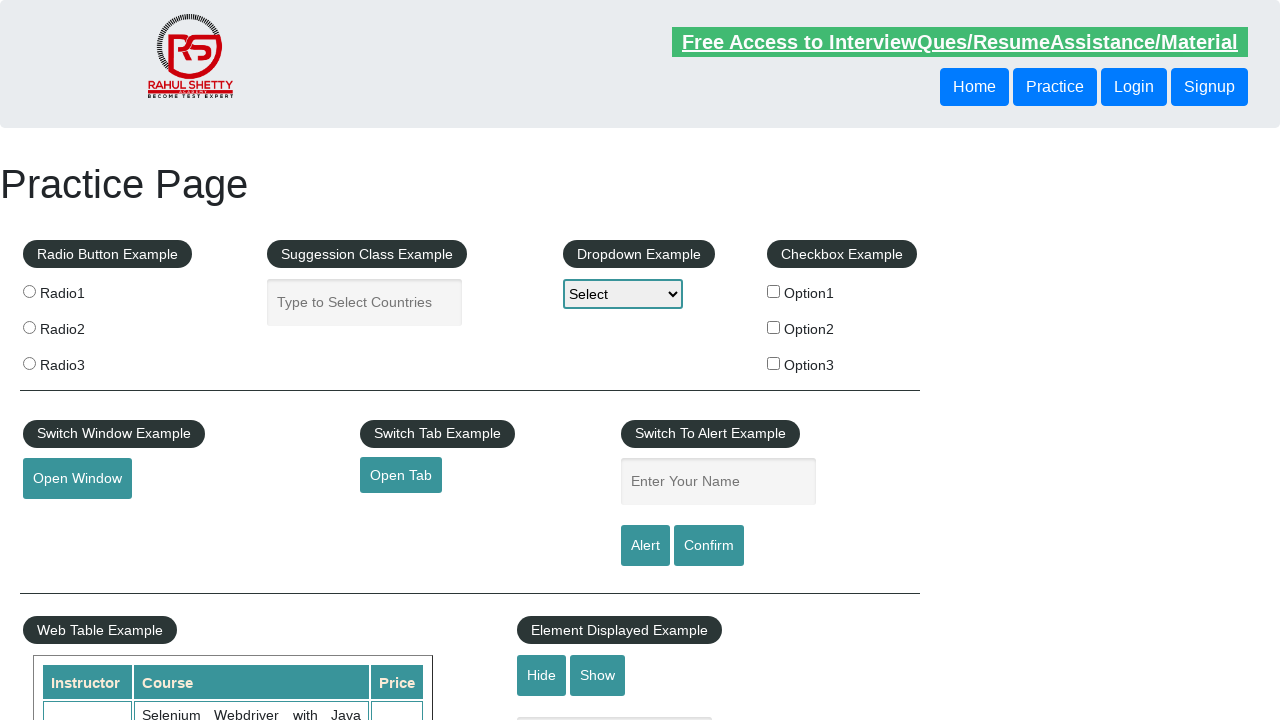

Filled name input field with 'Test' on #name
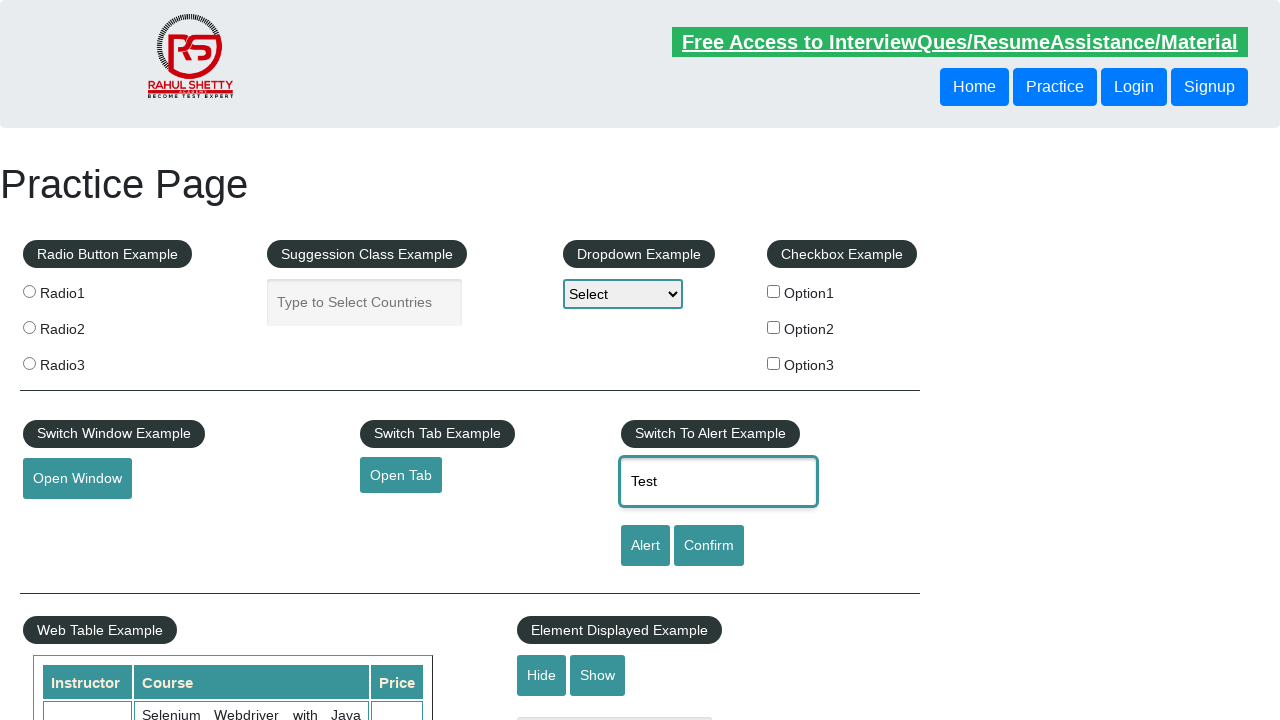

Clicked confirm button to trigger JavaScript alert at (709, 546) on #confirmbtn
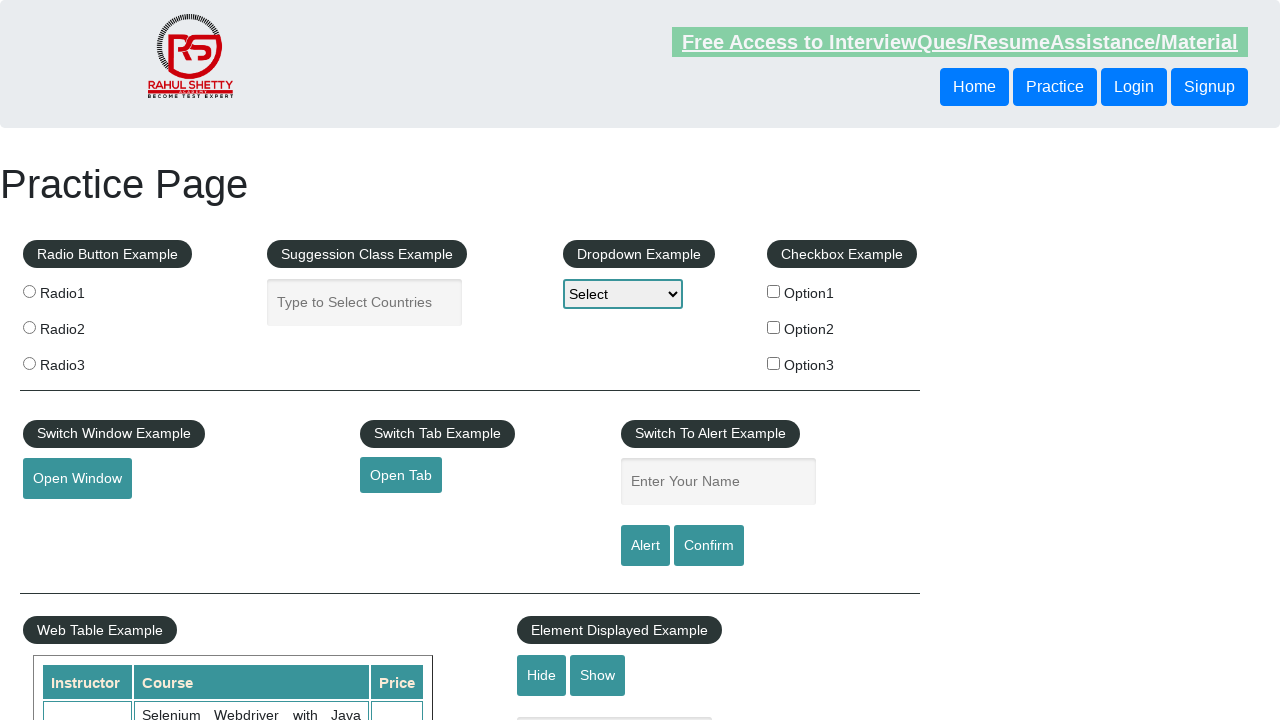

Set up dialog handler and accepted the alert popup
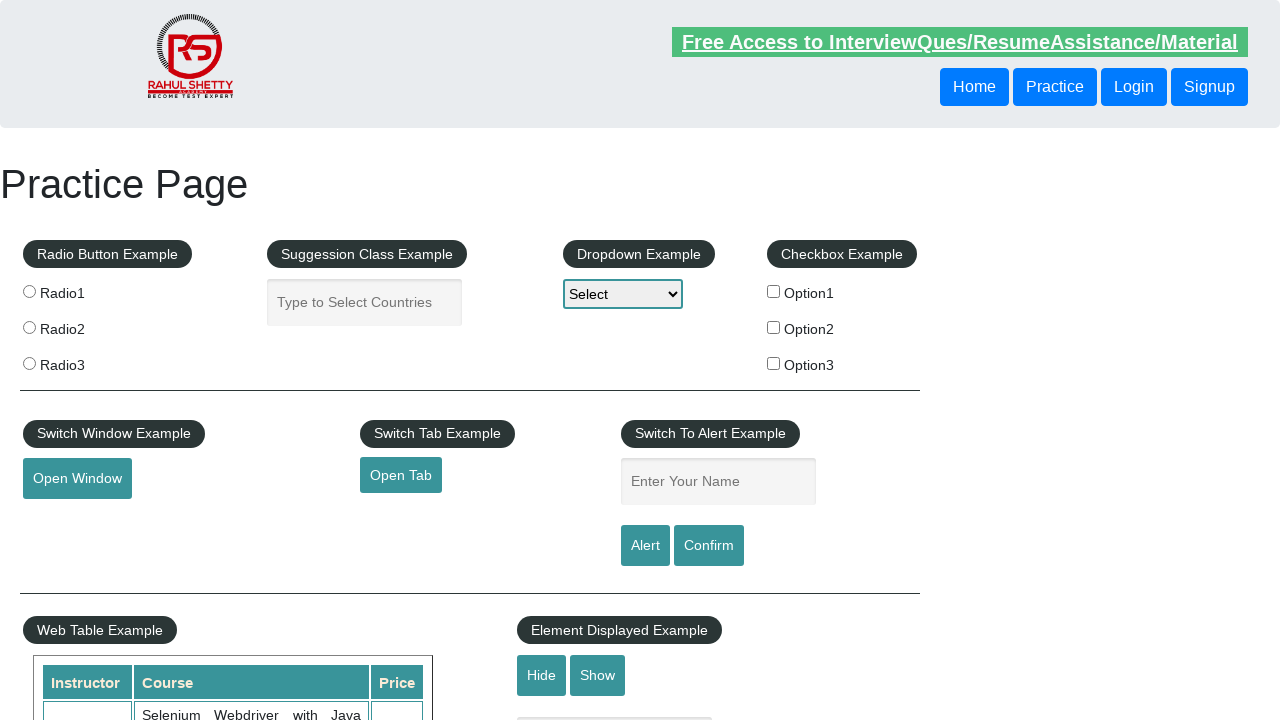

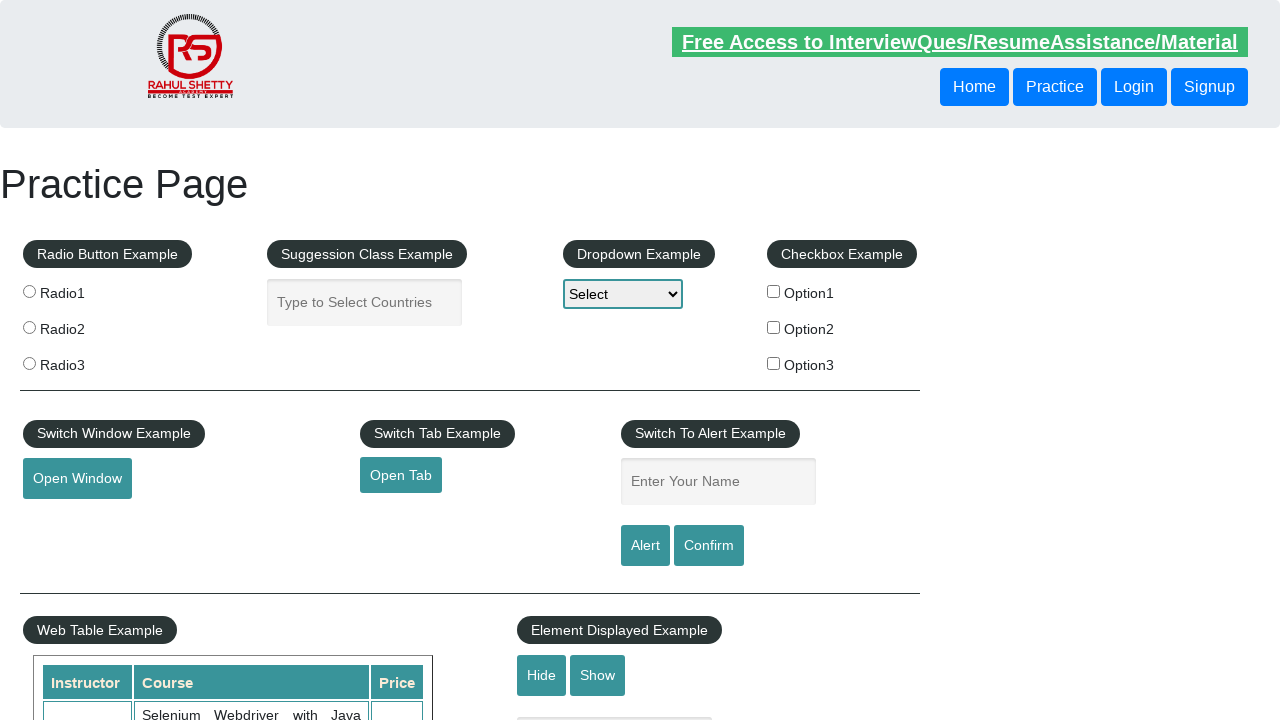